Navigates to Demoblaze website and verifies that category links are displayed correctly by checking their visibility and text content

Starting URL: https://www.demoblaze.com/

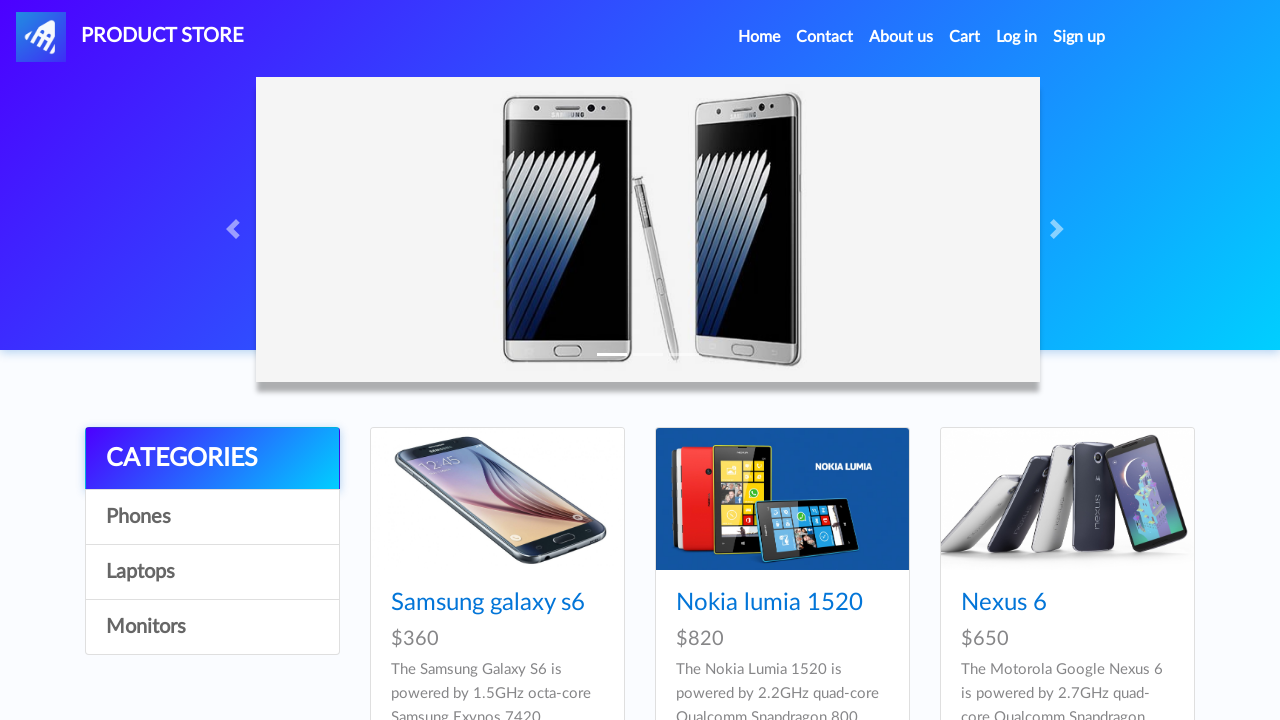

Waited for category links to load
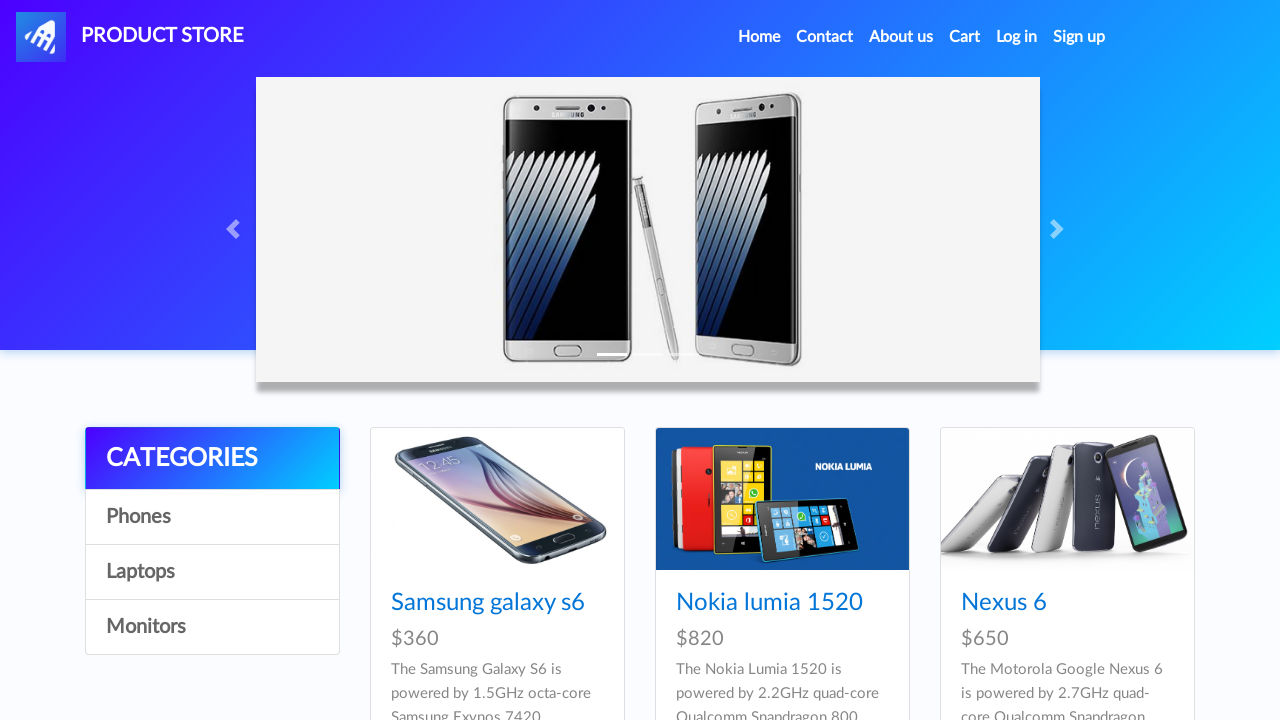

Retrieved all category links from the page
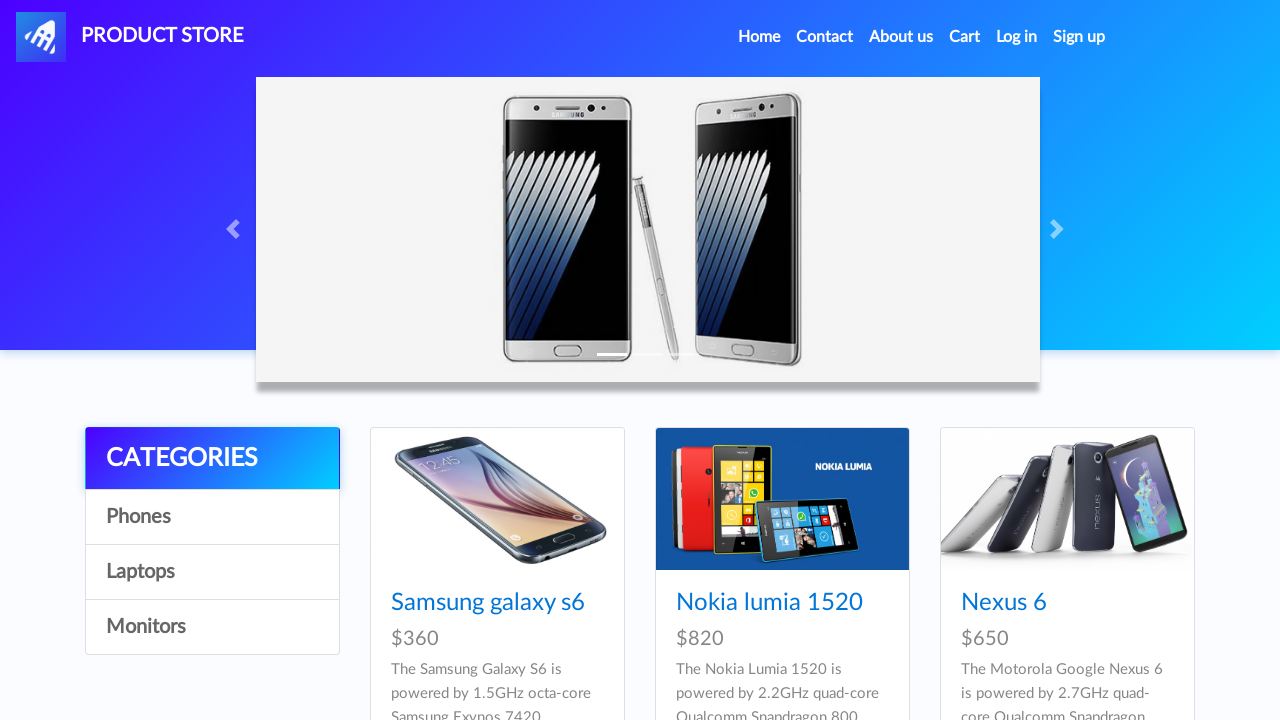

Verified category 0 is visible
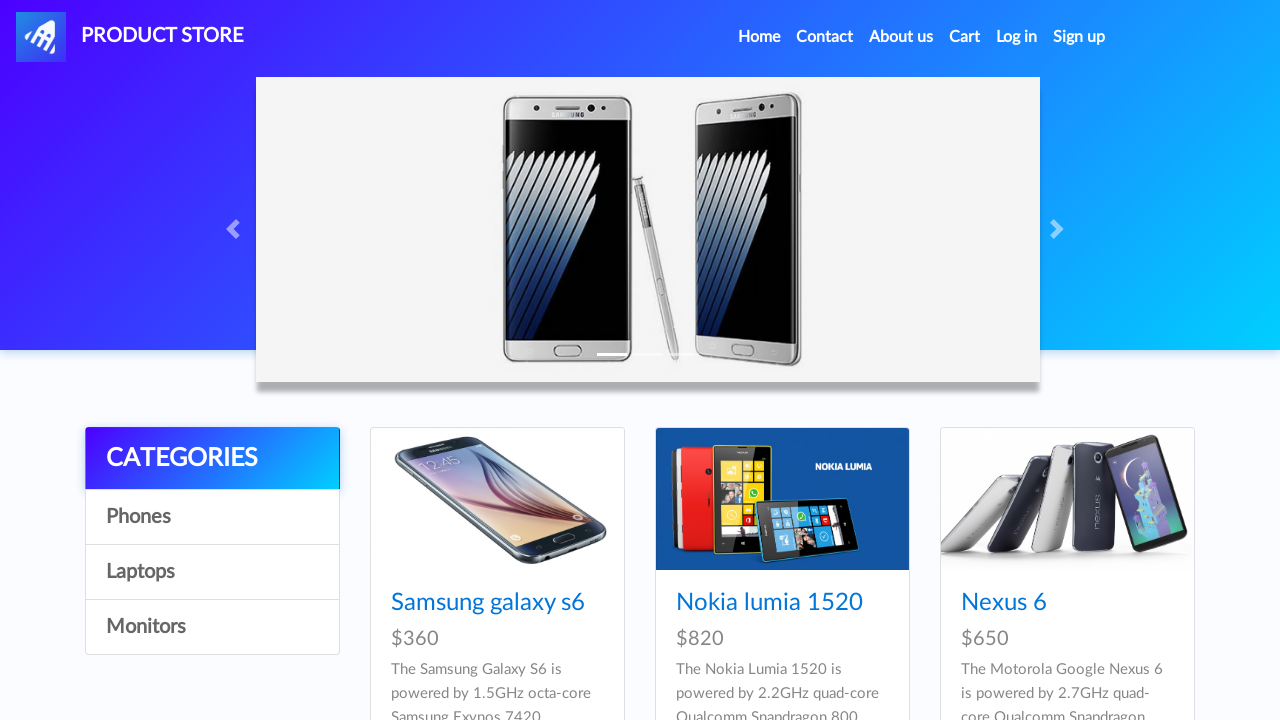

Verified category 0 is enabled
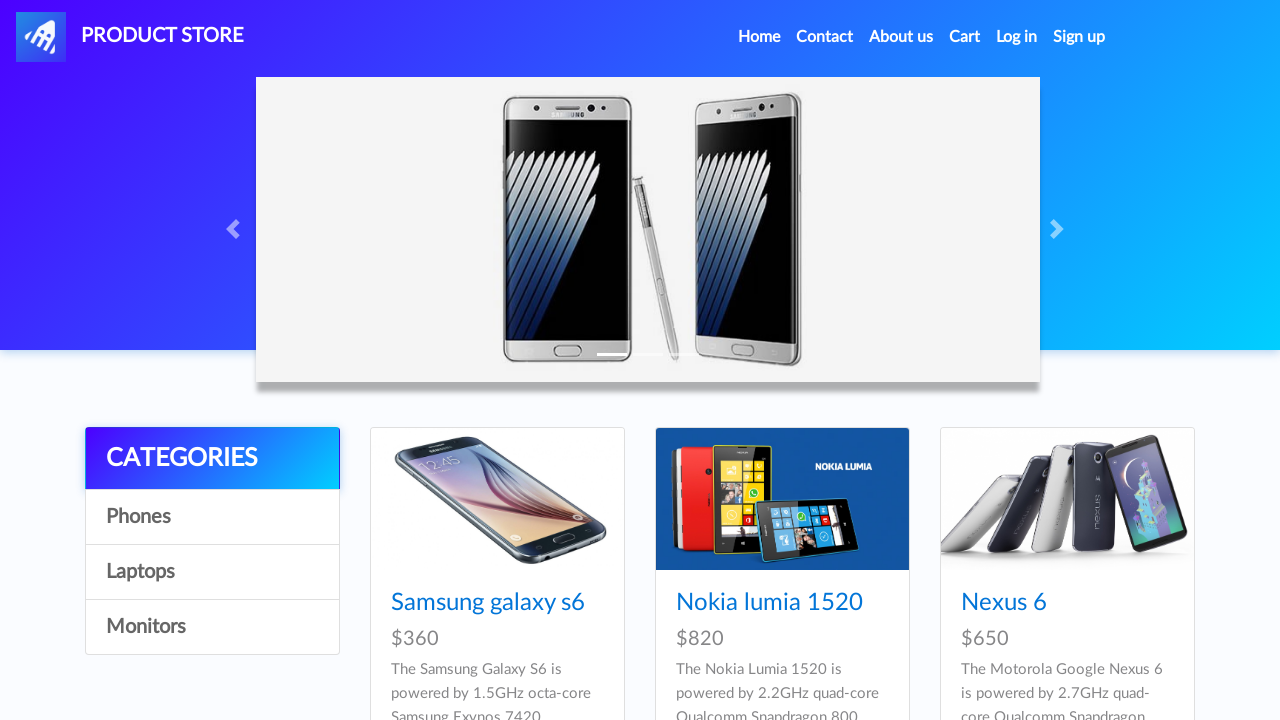

Verified category 0 text matches expected value: CATEGORIES
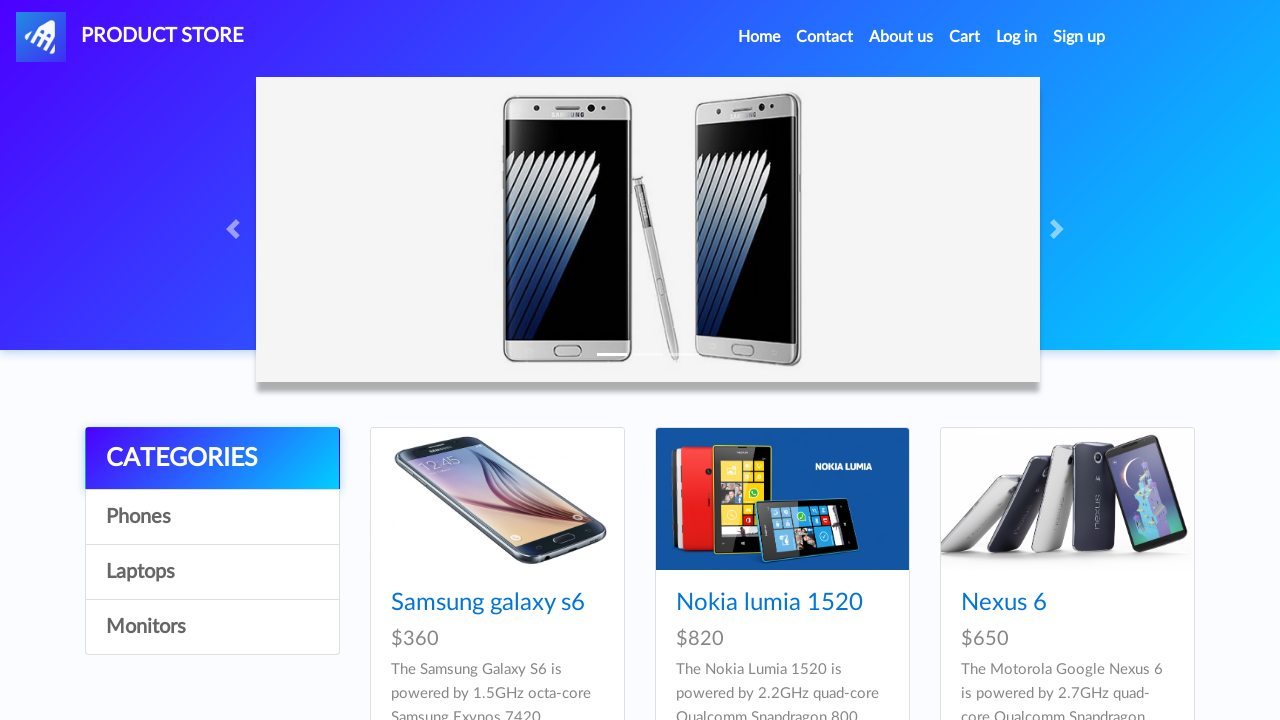

Verified category 1 is visible
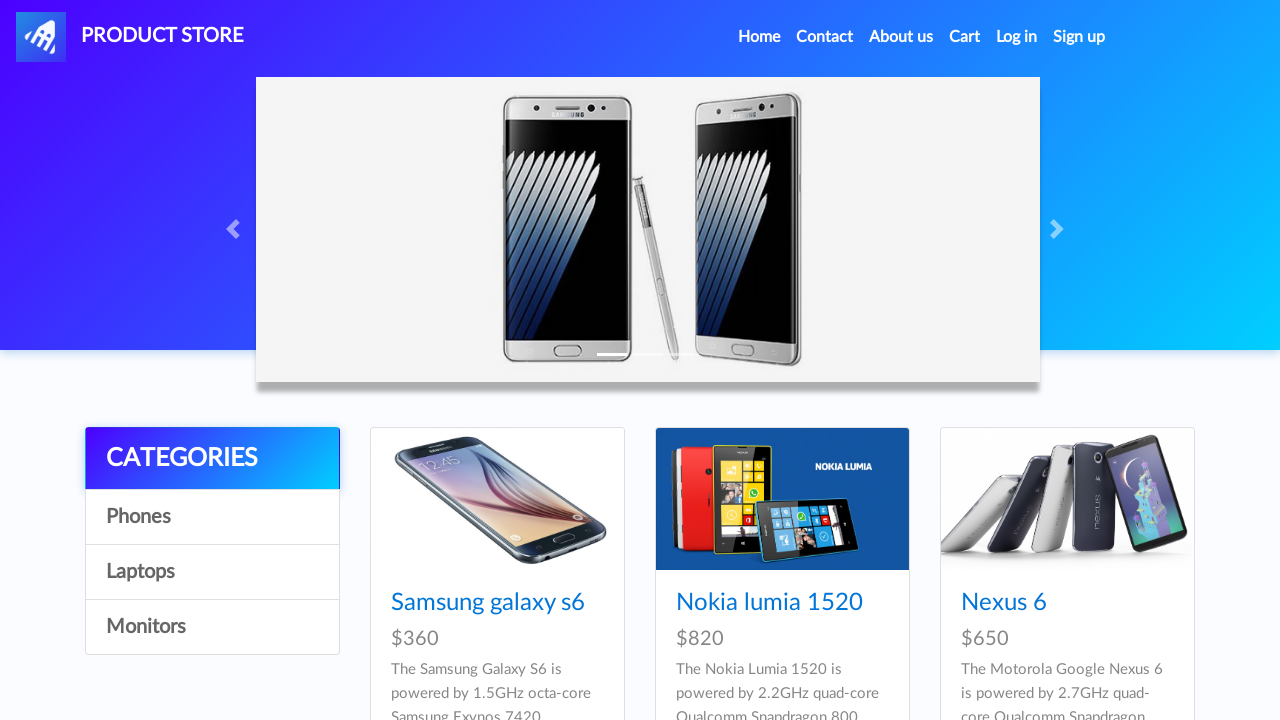

Verified category 1 is enabled
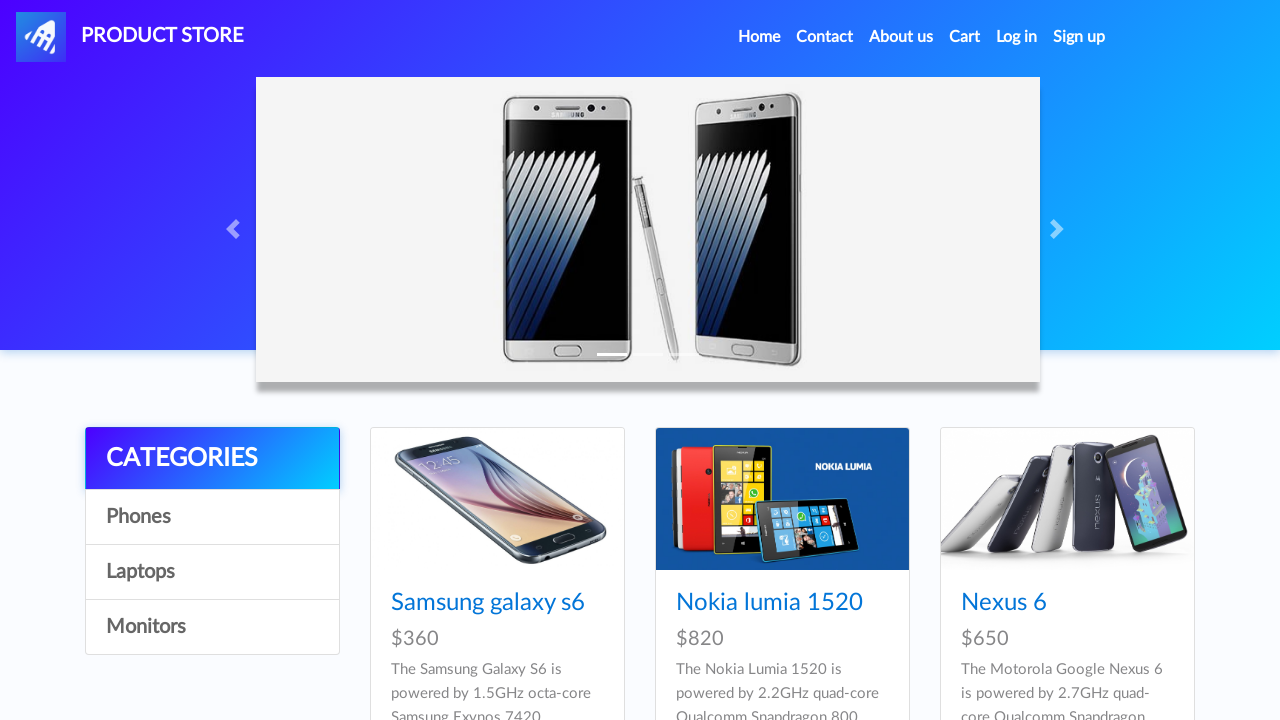

Verified category 1 text matches expected value: Phones
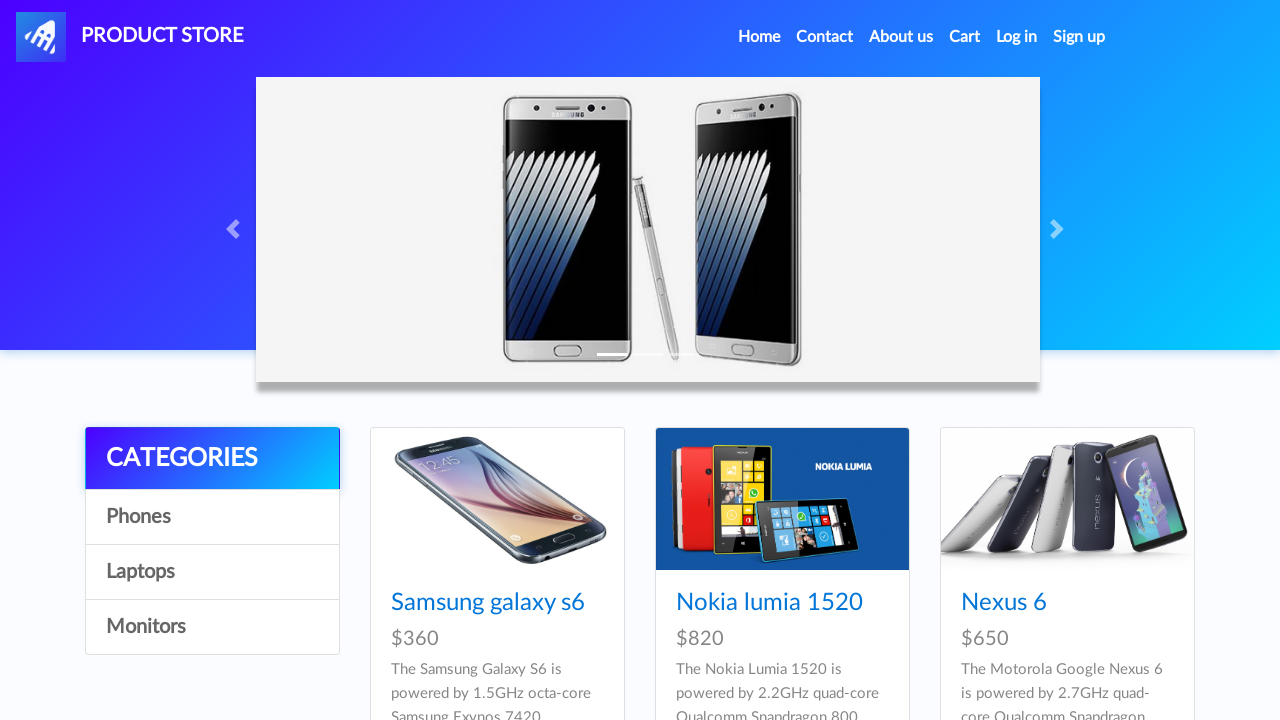

Verified category 2 is visible
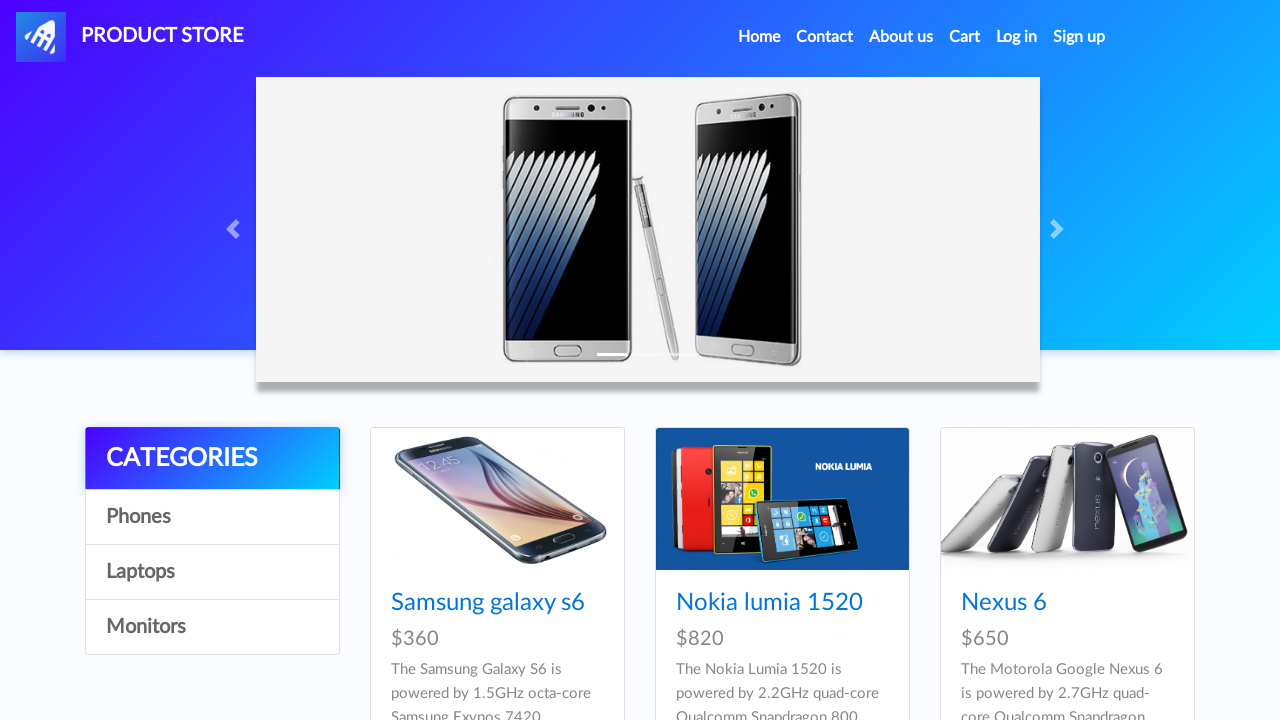

Verified category 2 is enabled
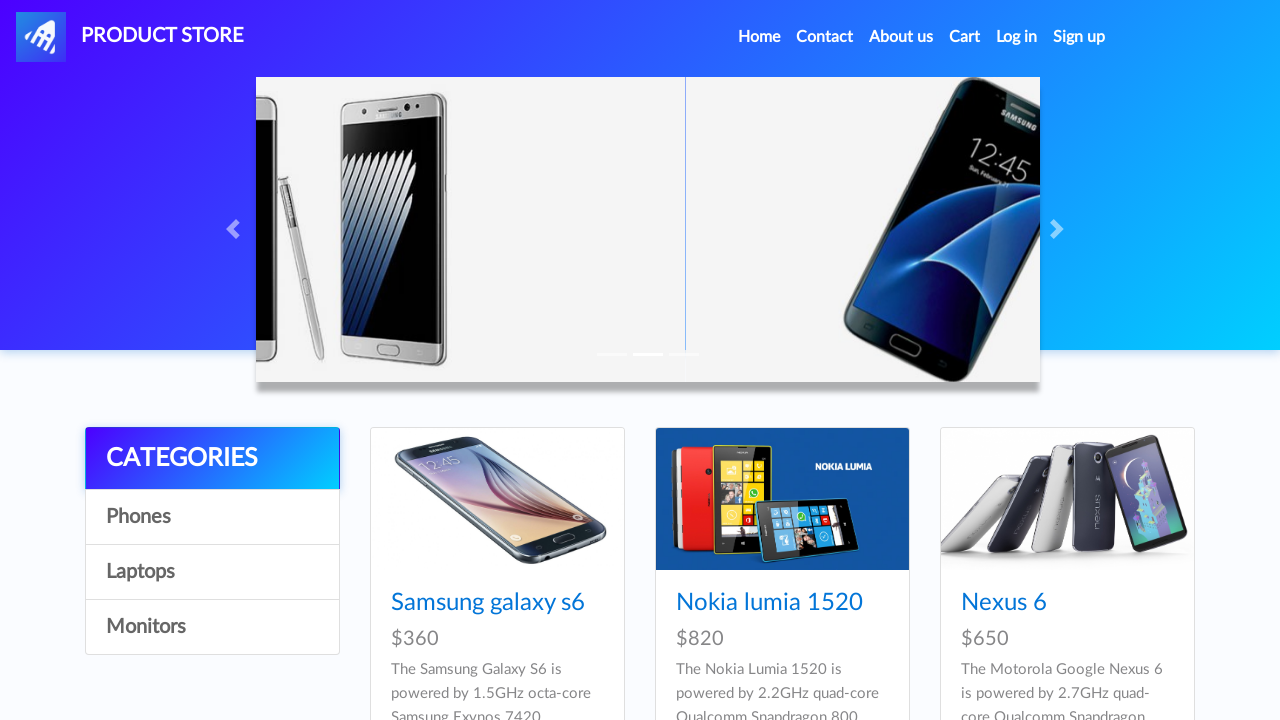

Verified category 2 text matches expected value: Laptops
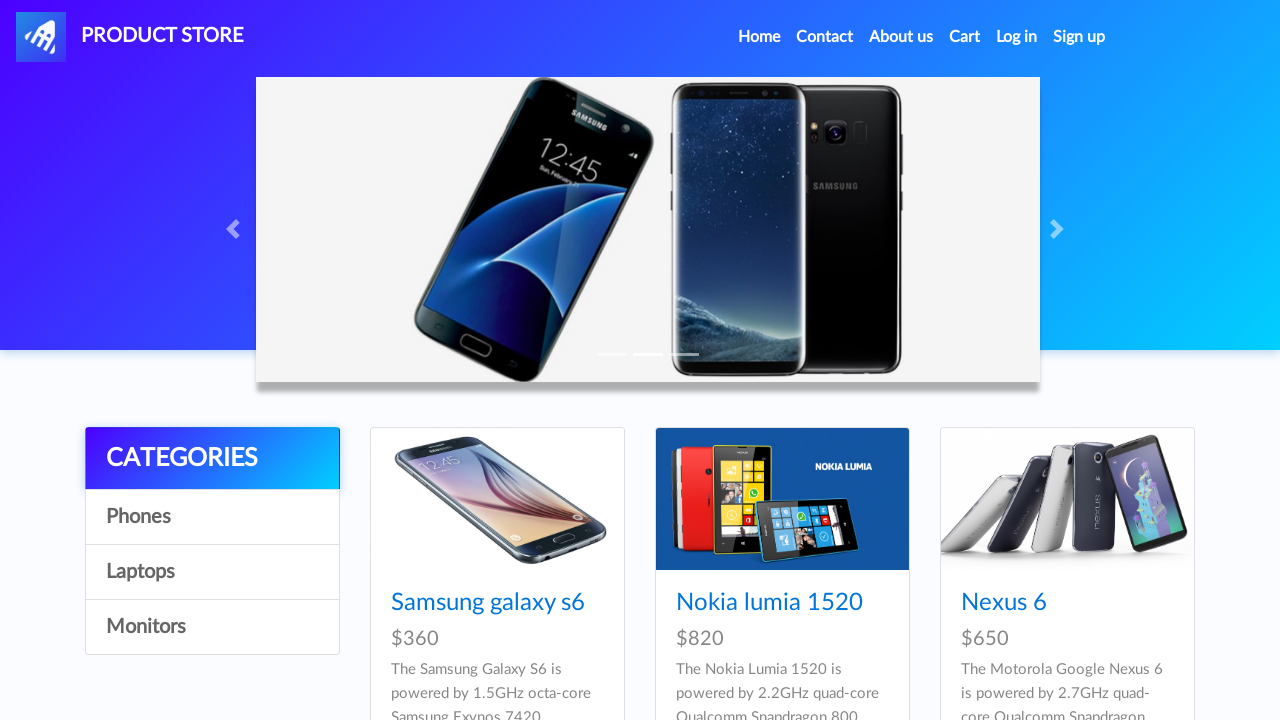

Verified category 3 is visible
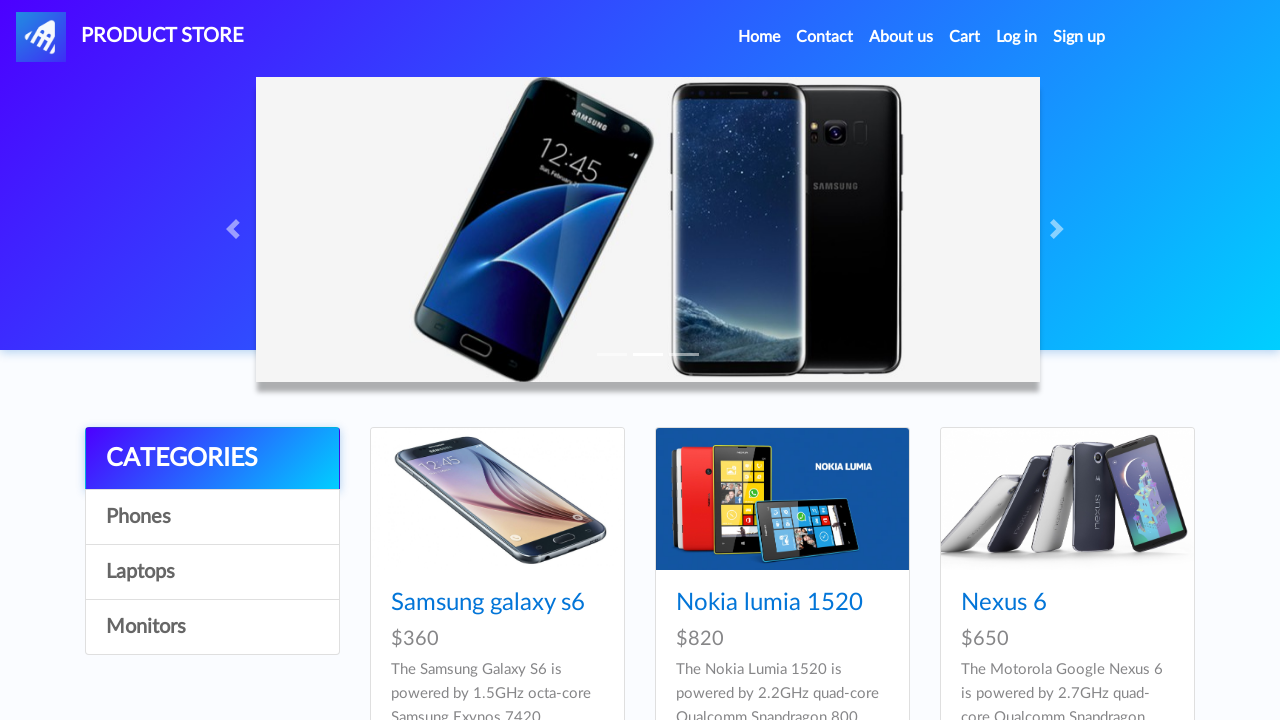

Verified category 3 is enabled
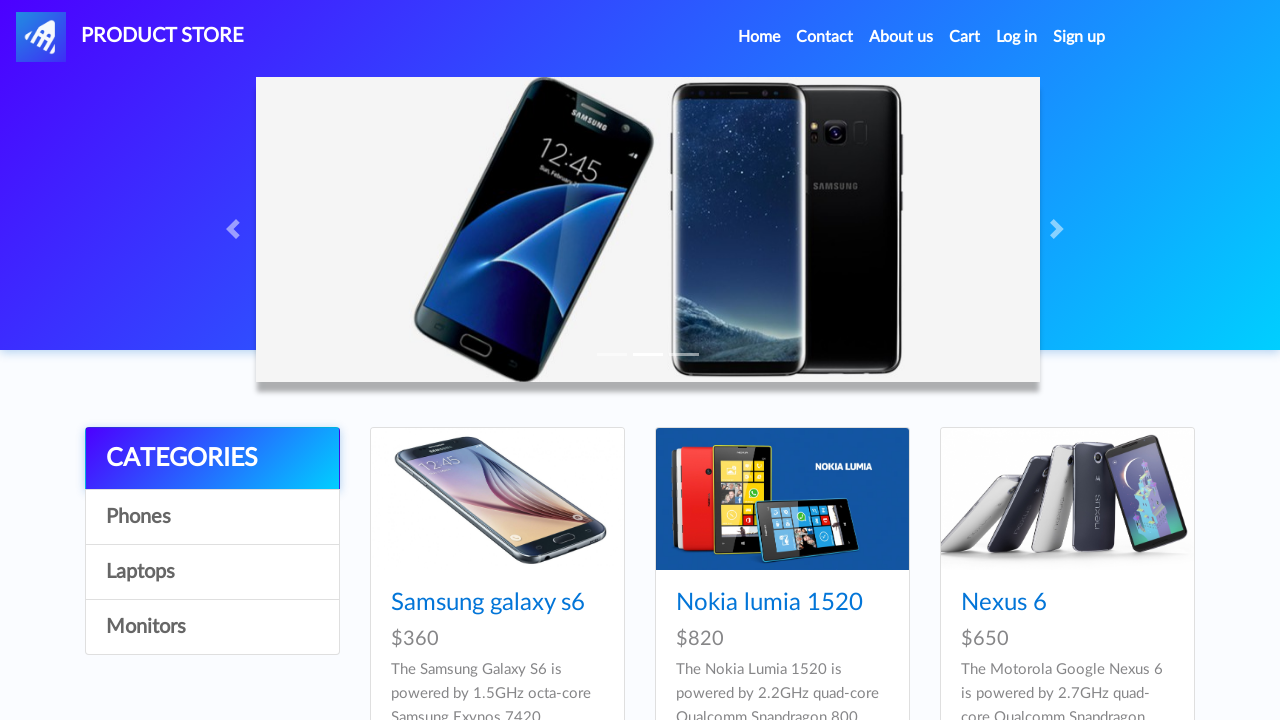

Verified category 3 text matches expected value: Monitors
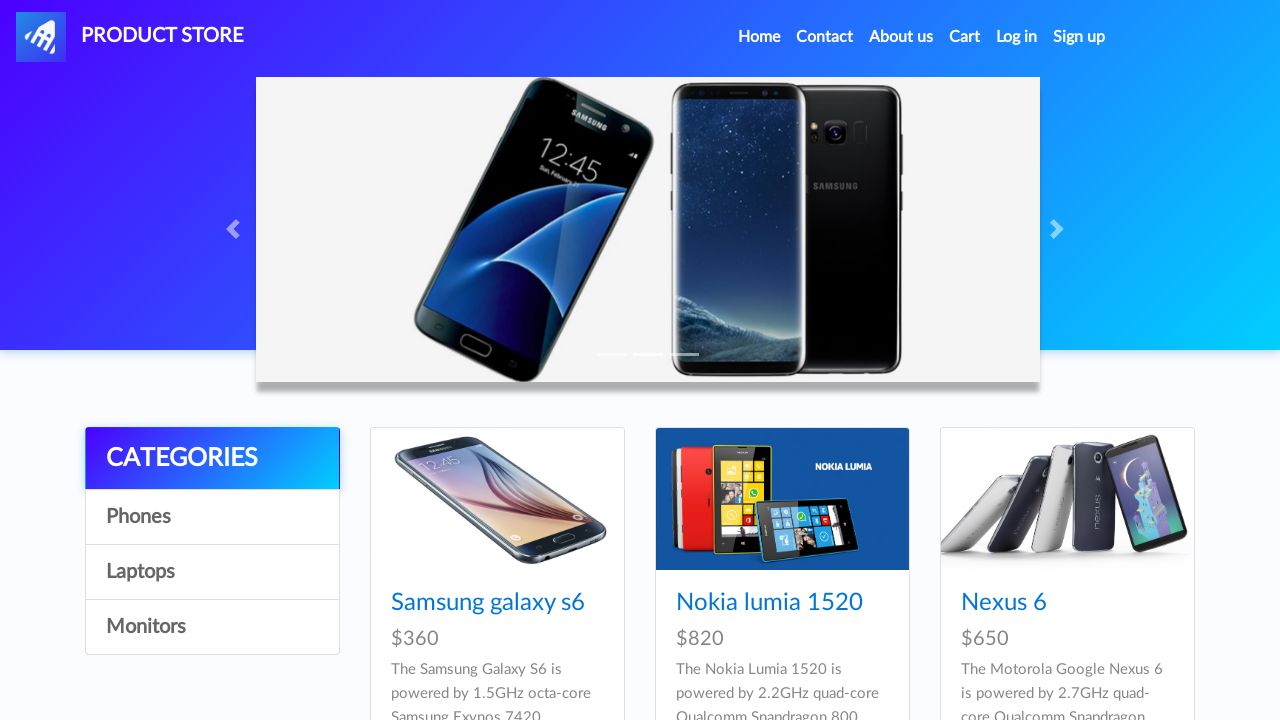

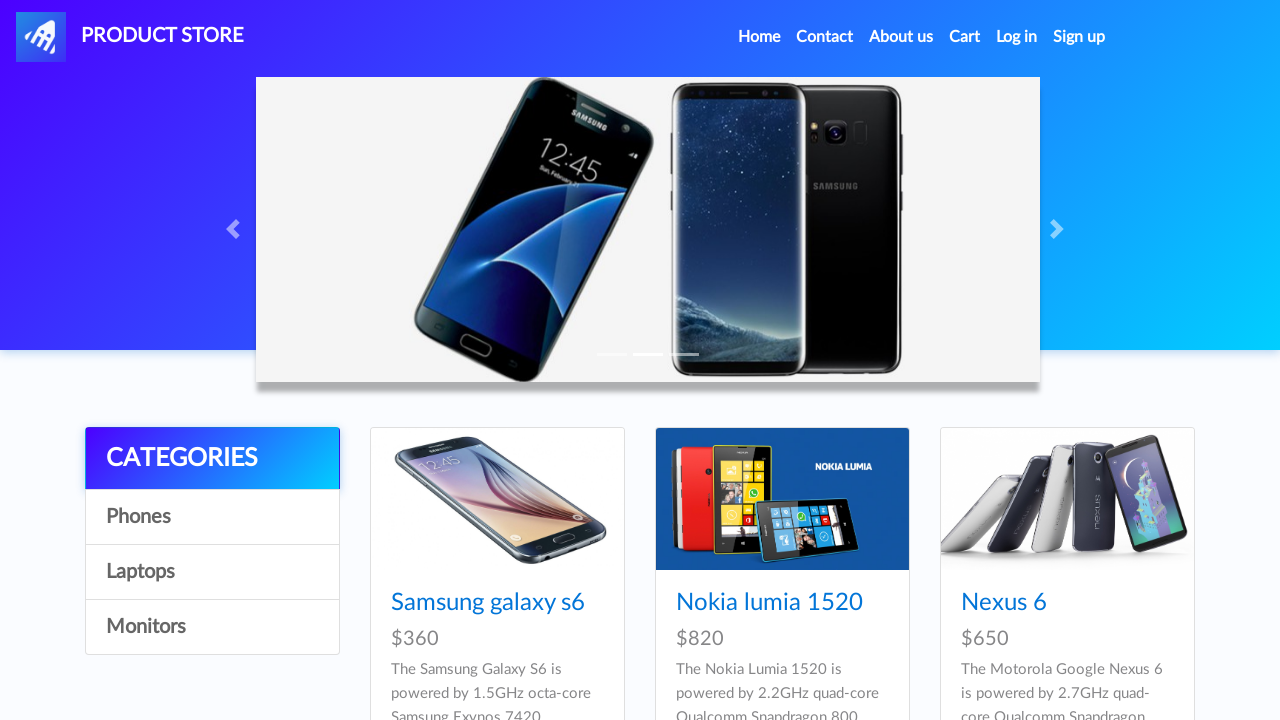